Checks all todo items and verifies that all tasks are marked as crossed out

Starting URL: https://crossbrowsertesting.github.io/todo-app.html

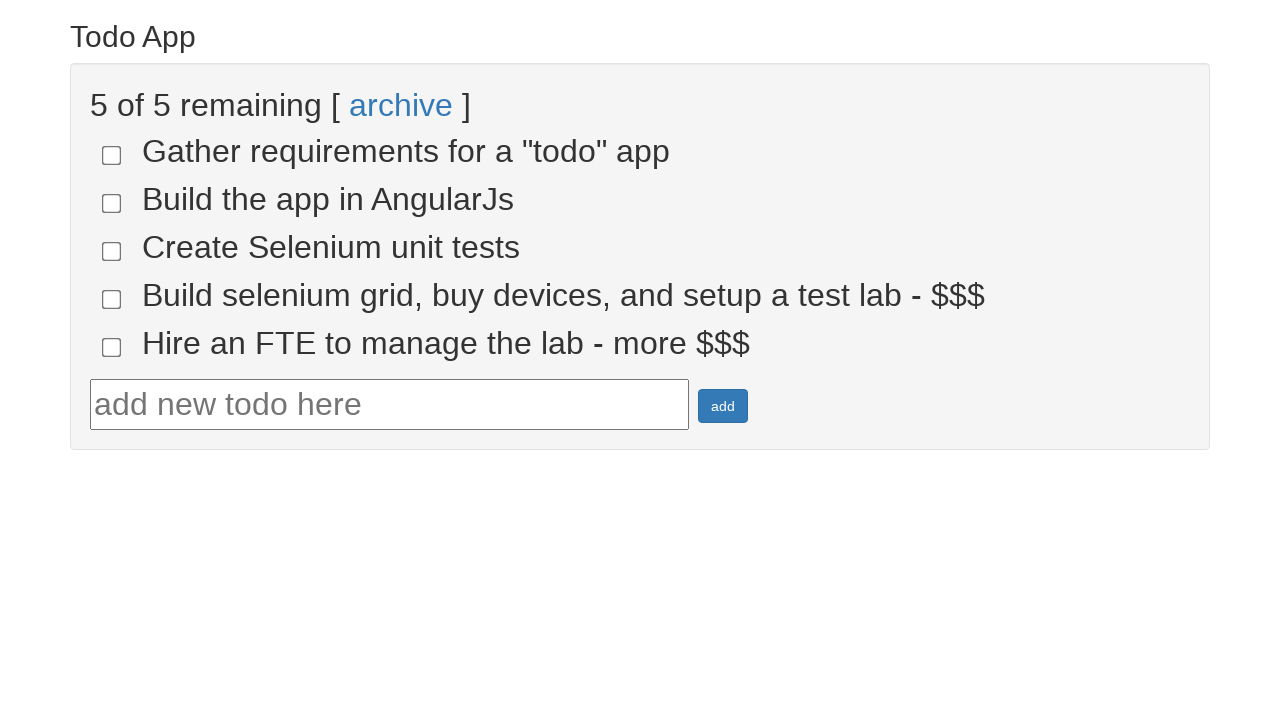

Navigated to todo app page
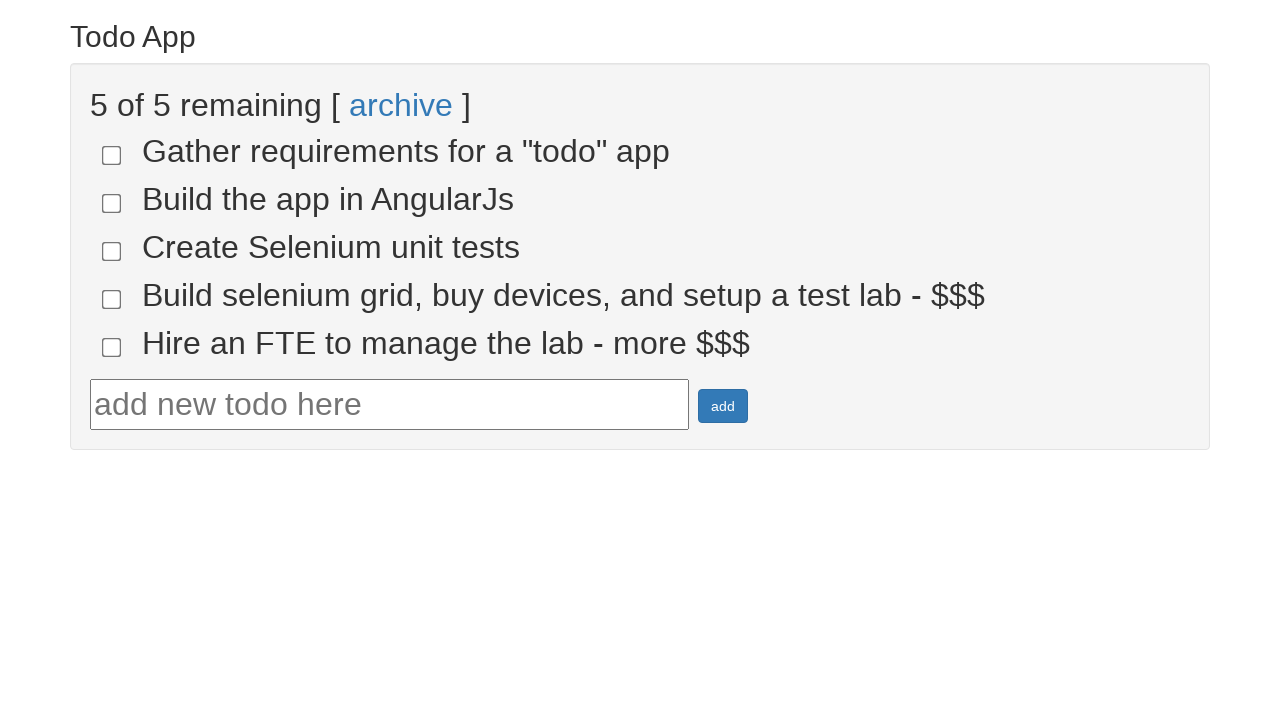

Located all checkbox elements
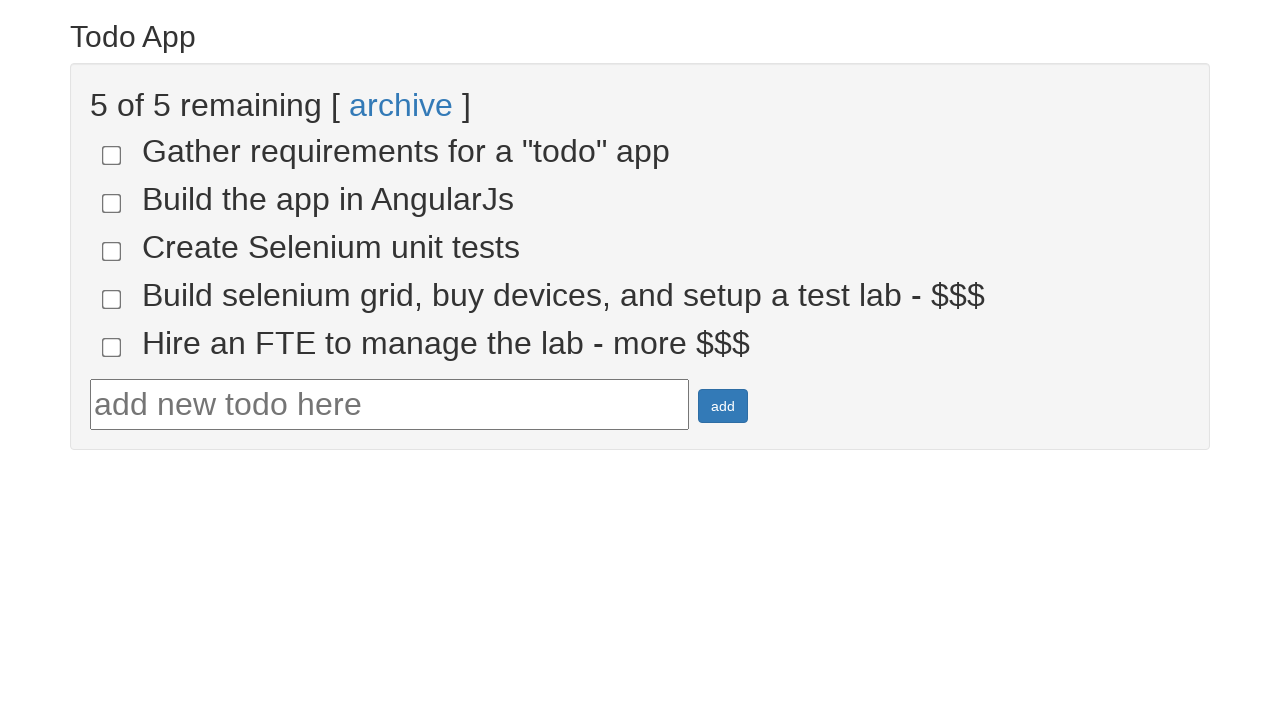

Clicked a checkbox to mark task as completed at (112, 155) on [type='checkbox'] >> nth=0
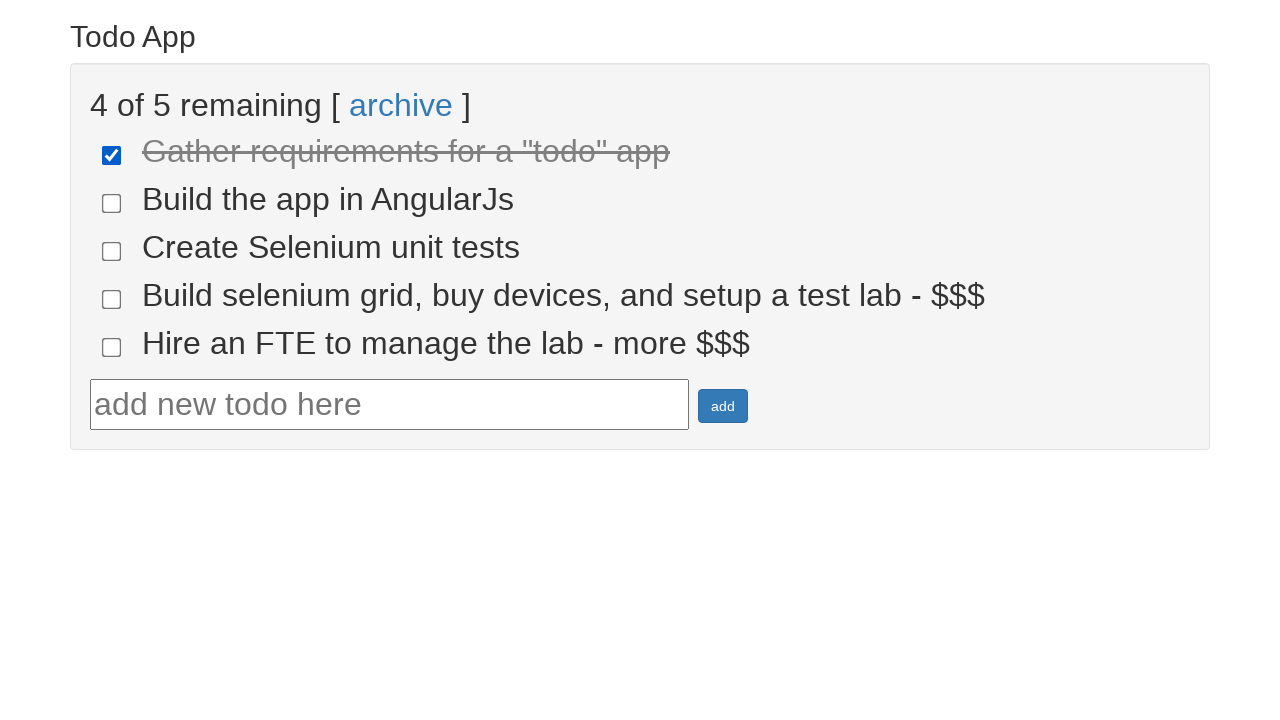

Clicked a checkbox to mark task as completed at (112, 203) on [type='checkbox'] >> nth=1
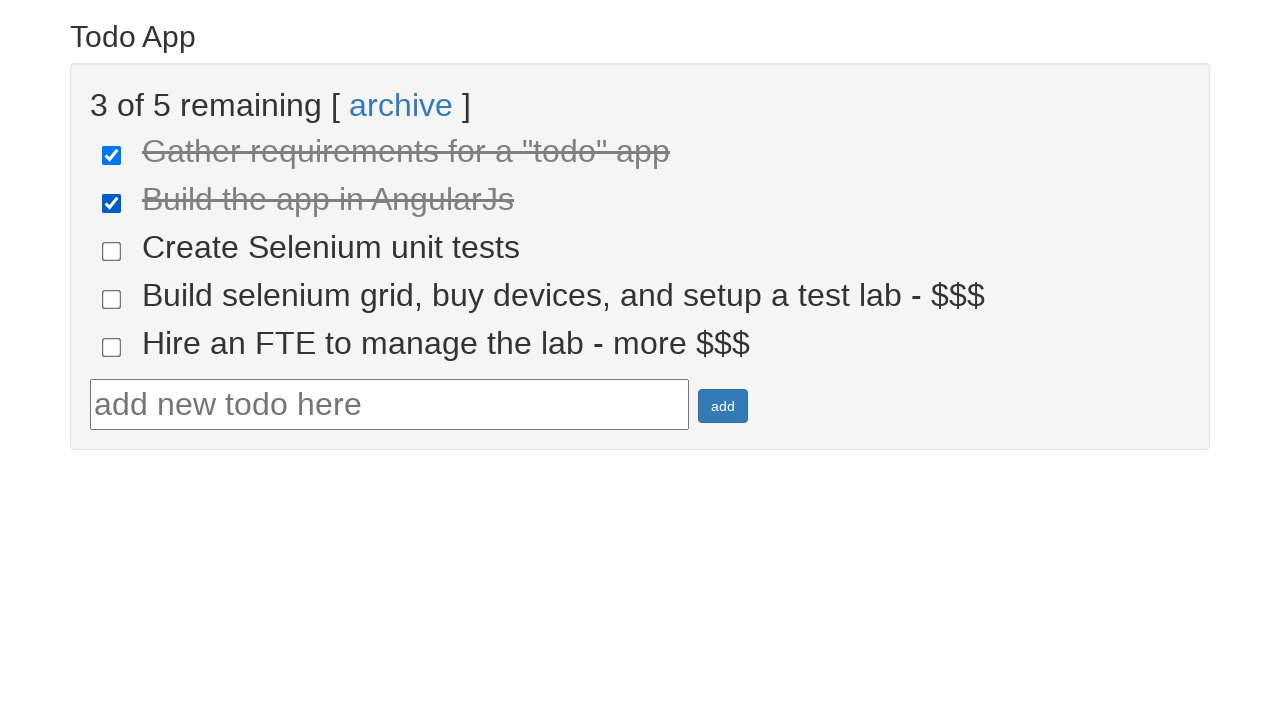

Clicked a checkbox to mark task as completed at (112, 251) on [type='checkbox'] >> nth=2
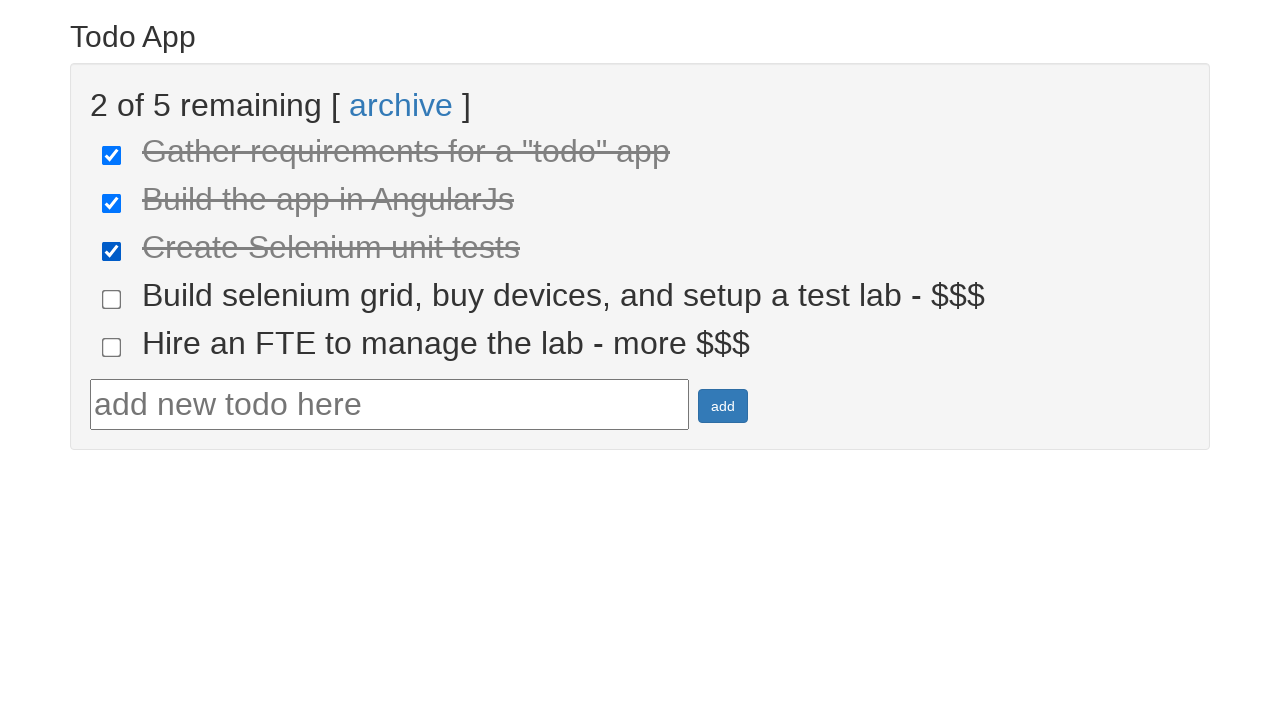

Clicked a checkbox to mark task as completed at (112, 299) on [type='checkbox'] >> nth=3
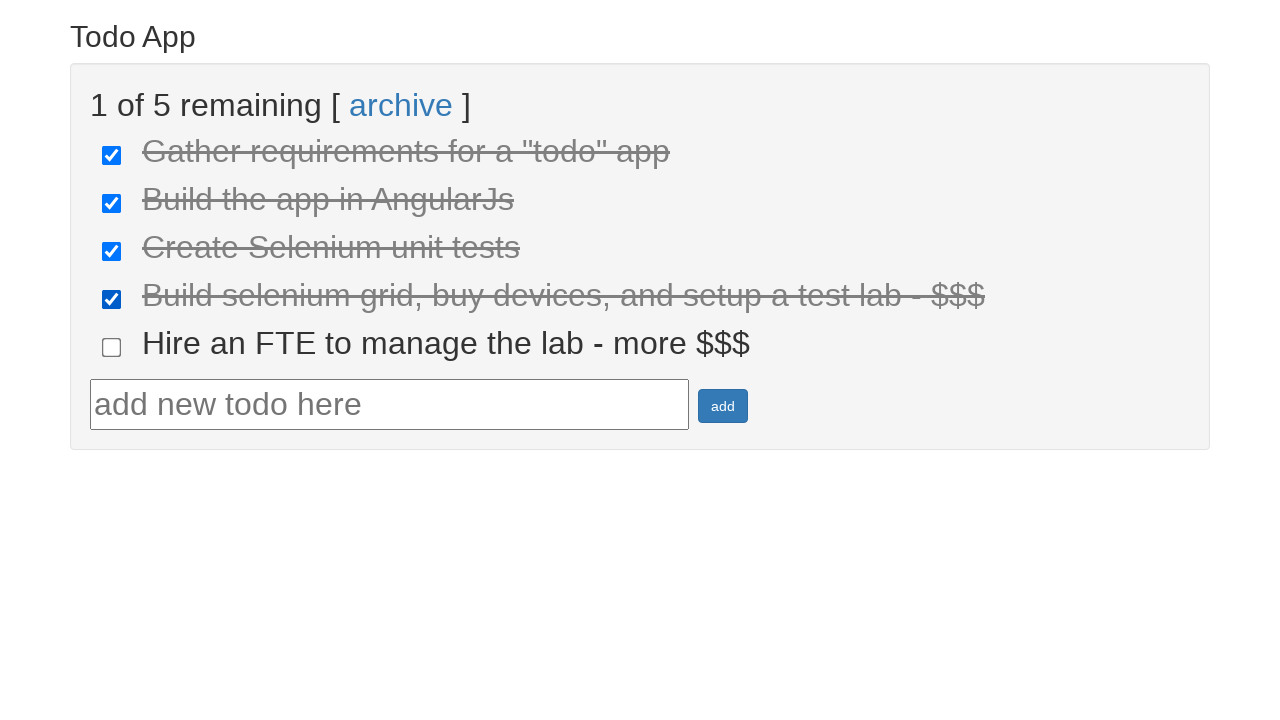

Clicked a checkbox to mark task as completed at (112, 347) on [type='checkbox'] >> nth=4
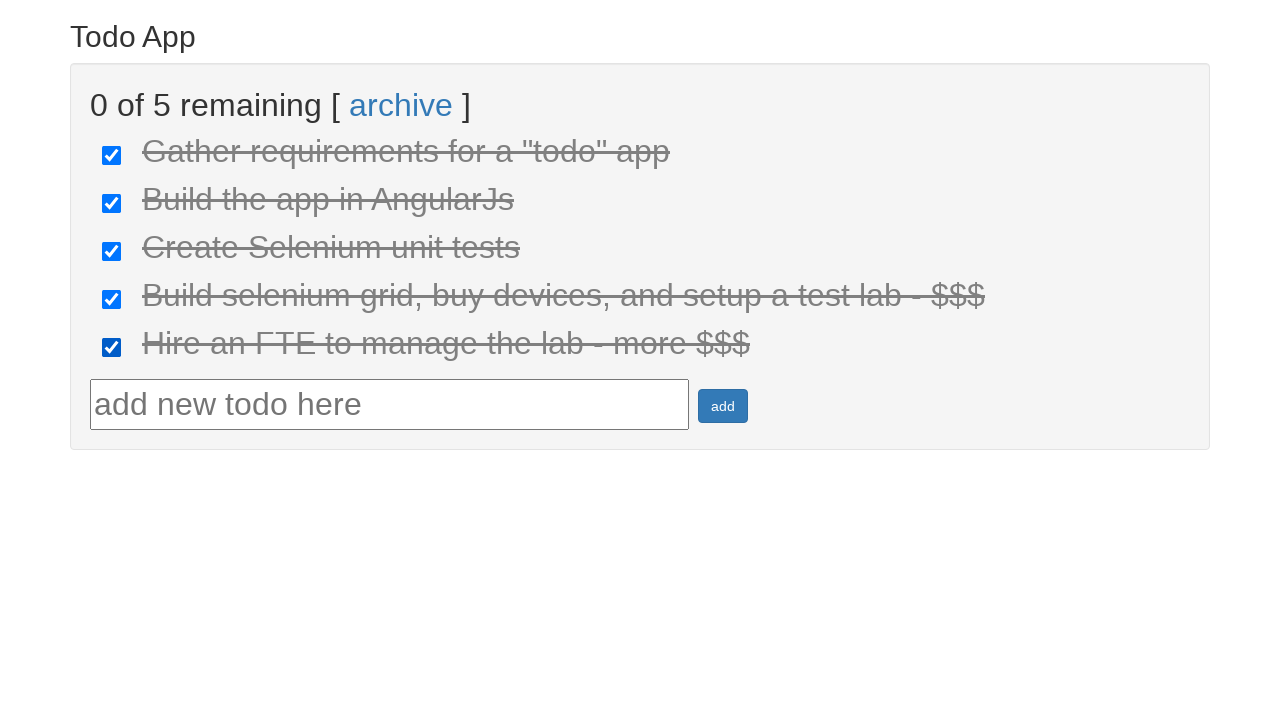

Located all task labels
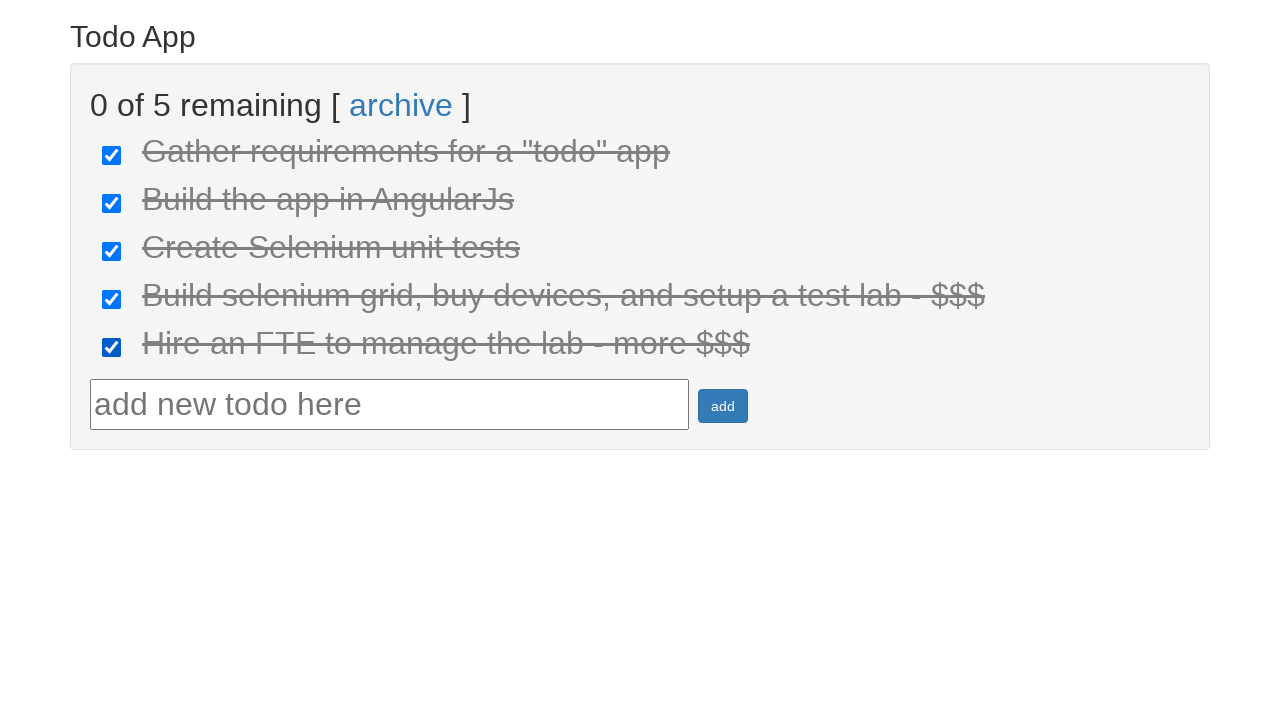

Verified task is marked as crossed out with 'done-true' class
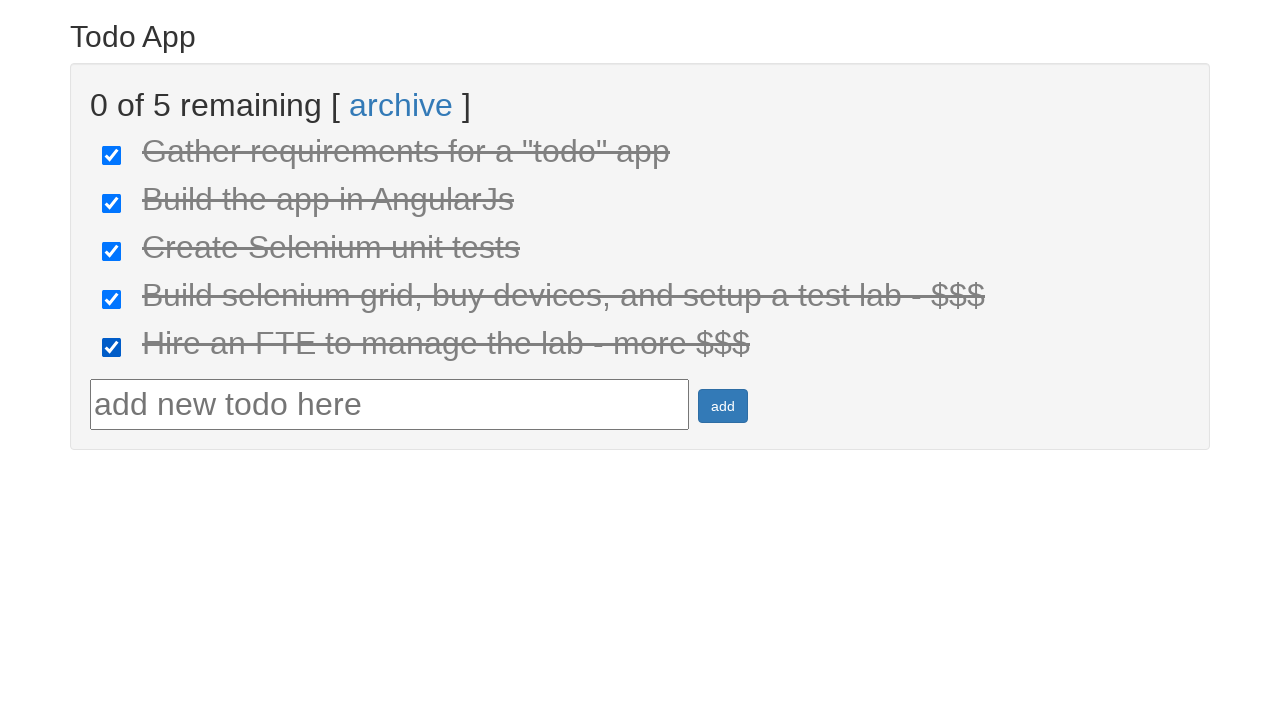

Verified task is marked as crossed out with 'done-true' class
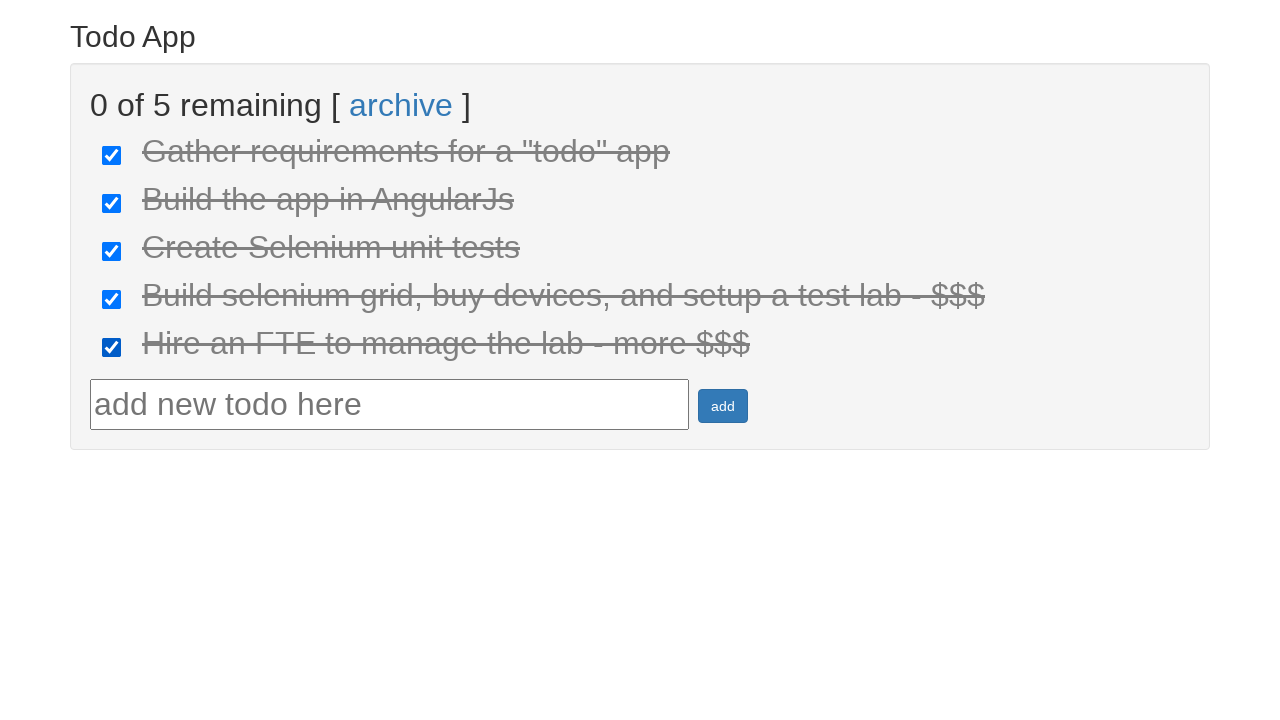

Verified task is marked as crossed out with 'done-true' class
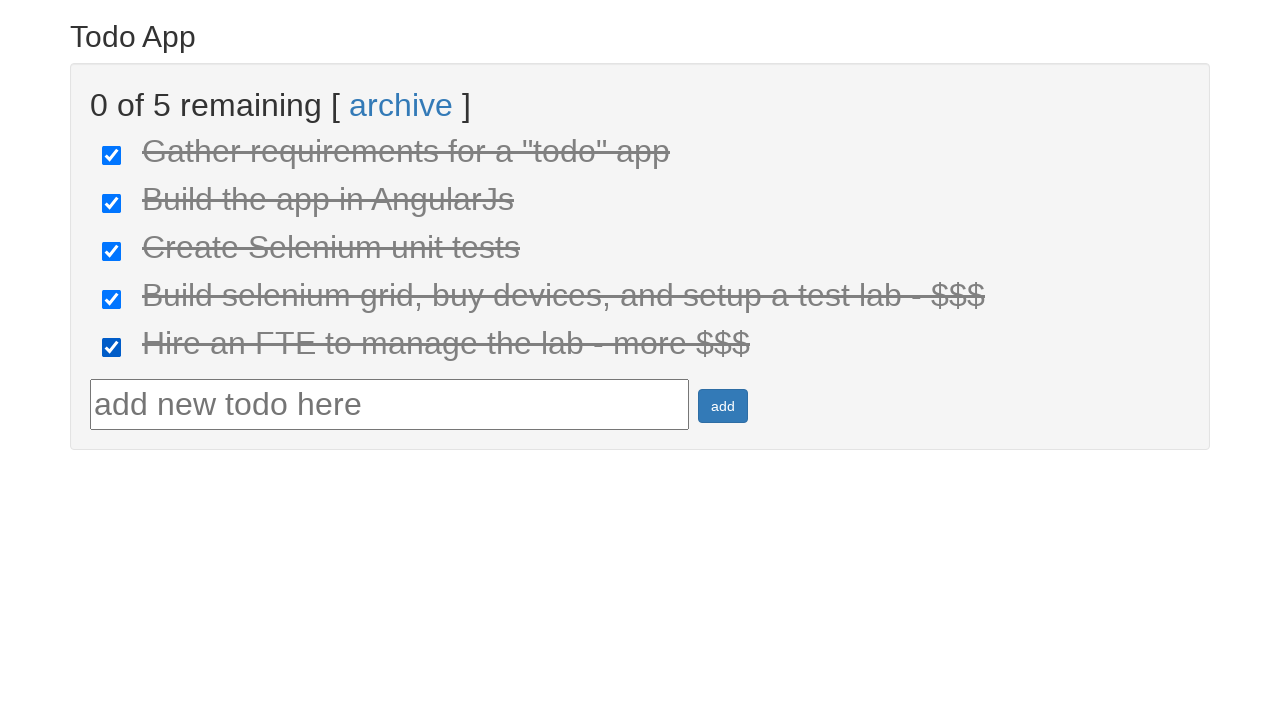

Verified task is marked as crossed out with 'done-true' class
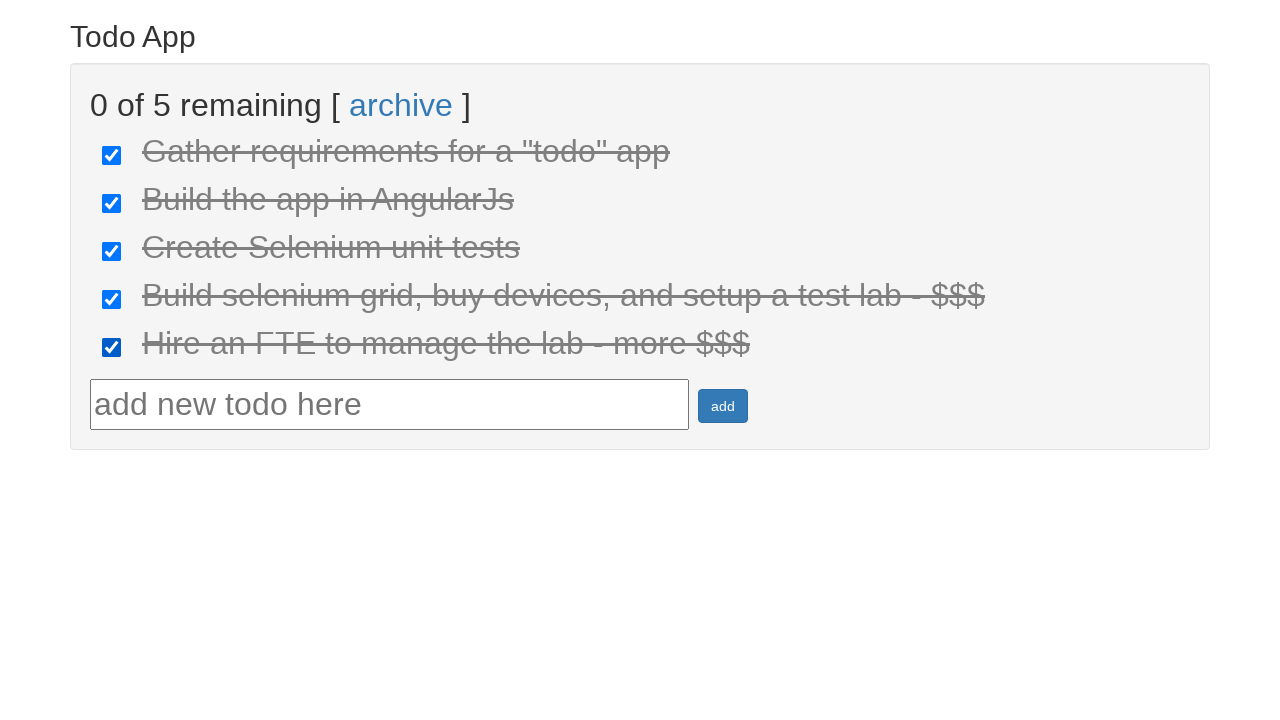

Verified task is marked as crossed out with 'done-true' class
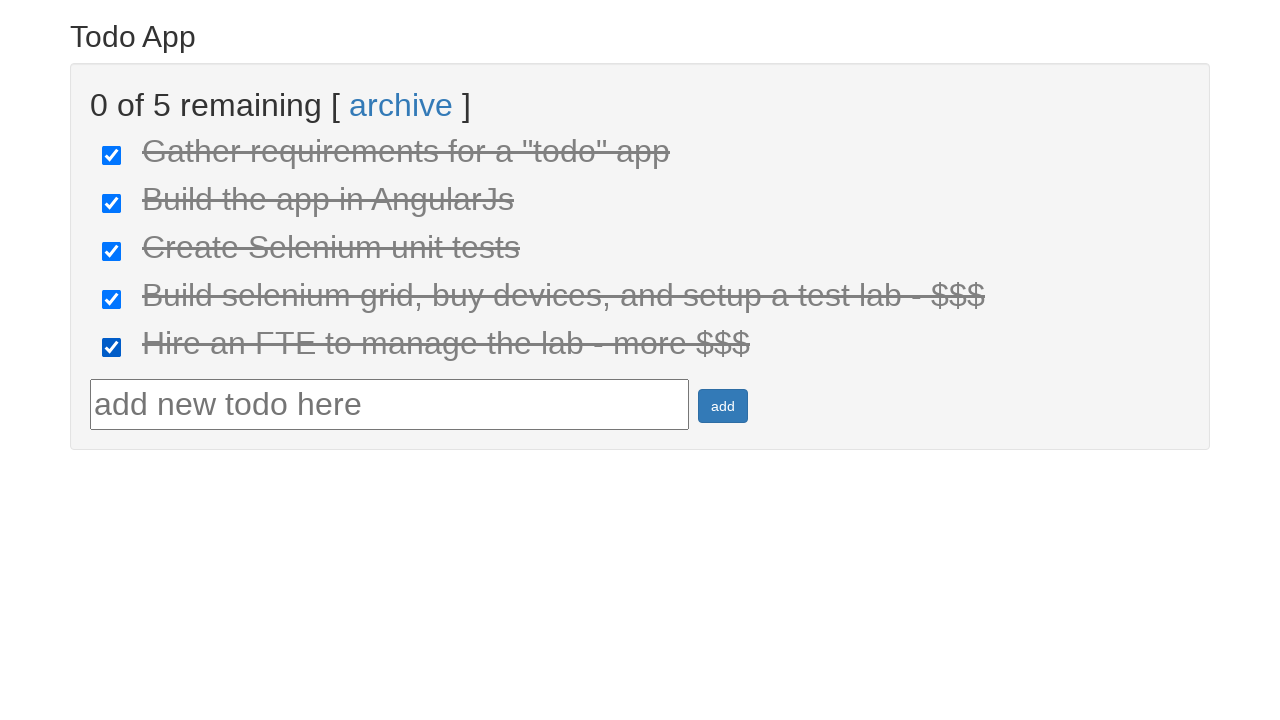

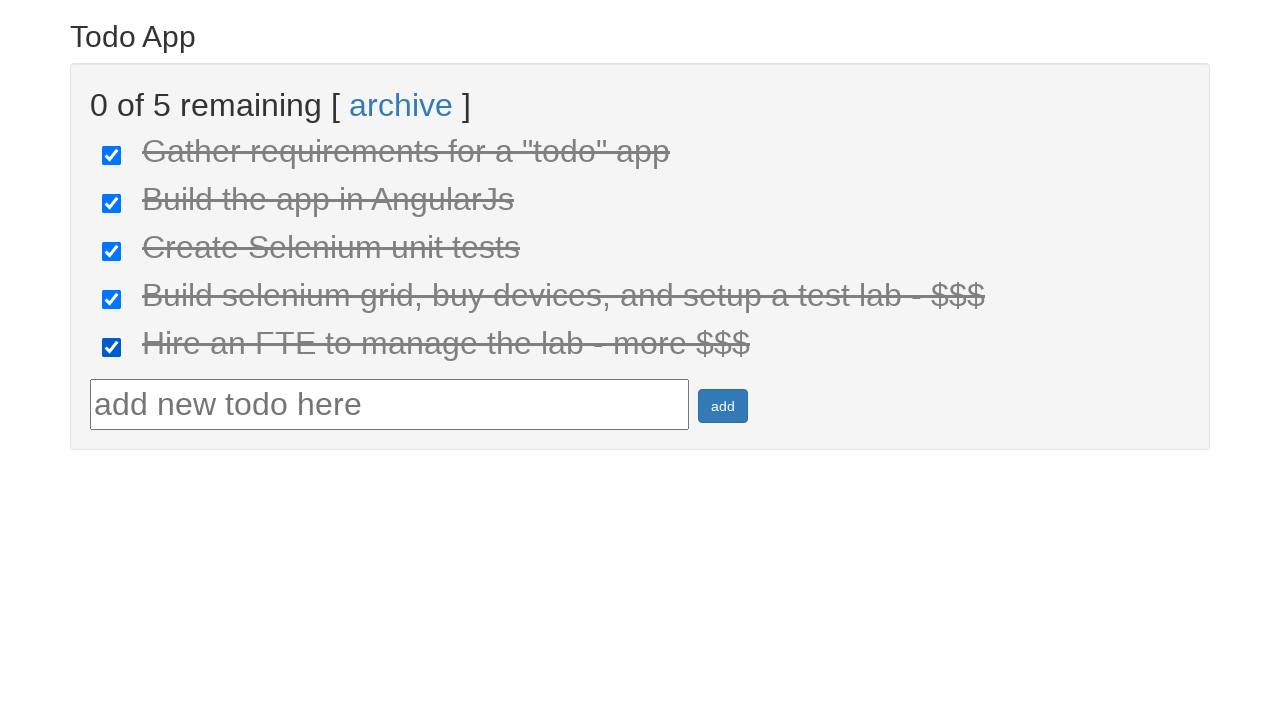